Tests a practice form by filling in email, password, name fields, selecting radio button and dropdown options, submitting the form, and verifying success message

Starting URL: https://rahulshettyacademy.com/angularpractice/

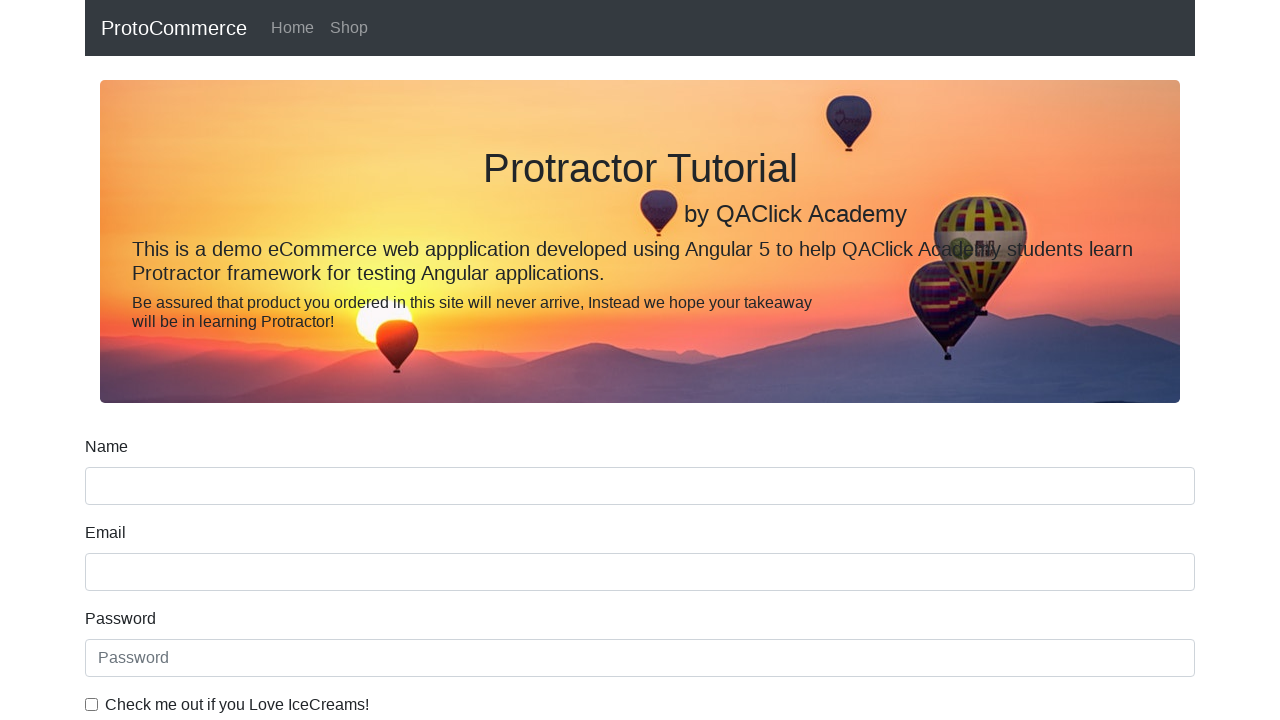

Filled email field with 'hello@gmail.com' on input[name='email']
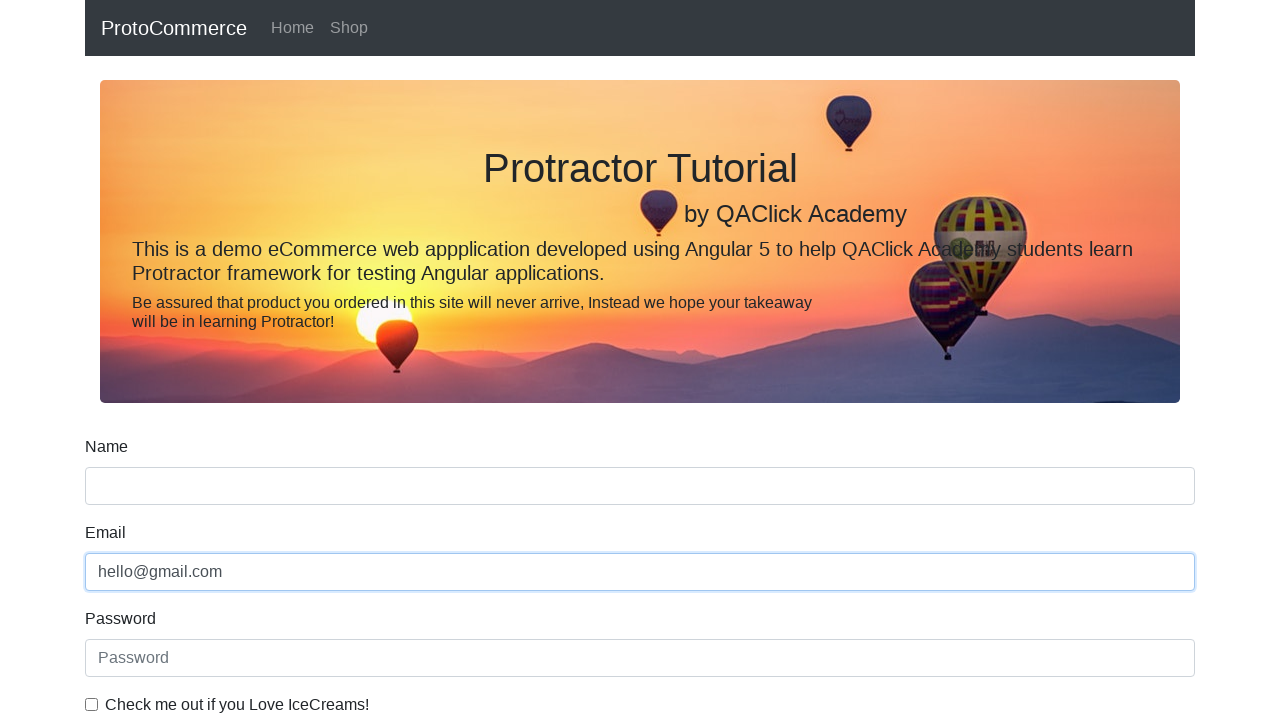

Filled password field with '123456' on #exampleInputPassword1
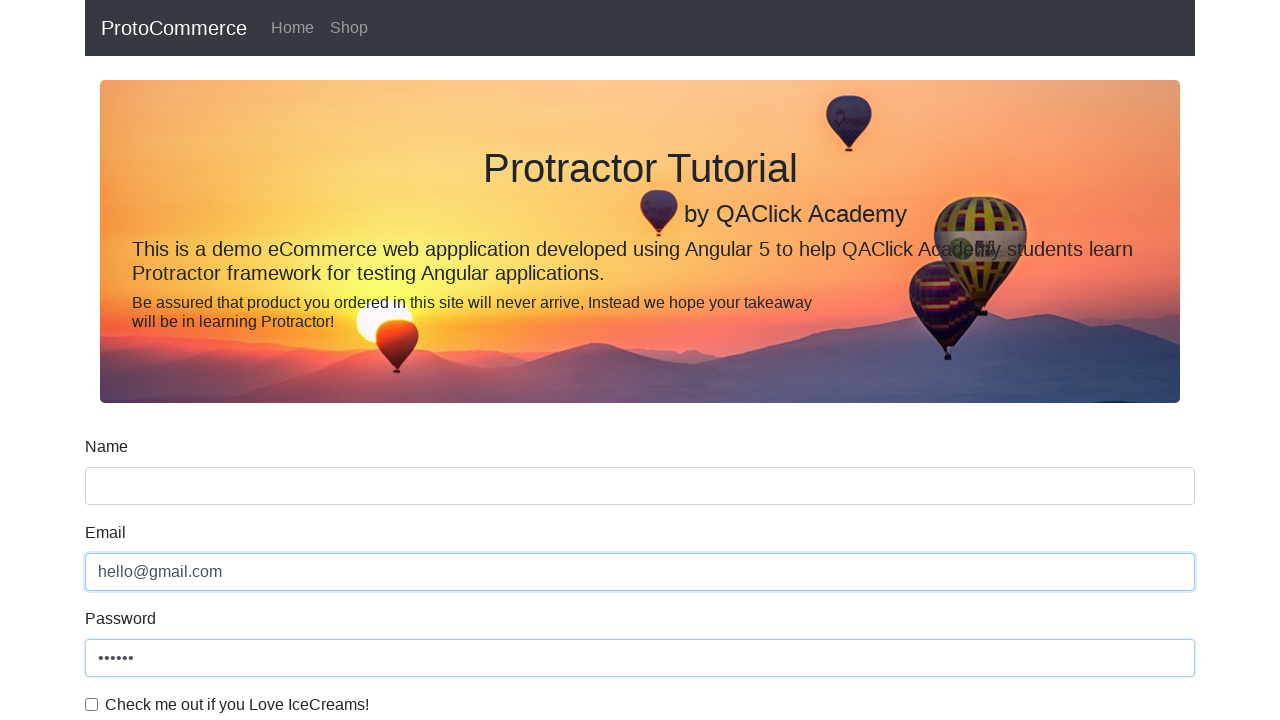

Clicked checkbox to agree to terms at (92, 704) on #exampleCheck1
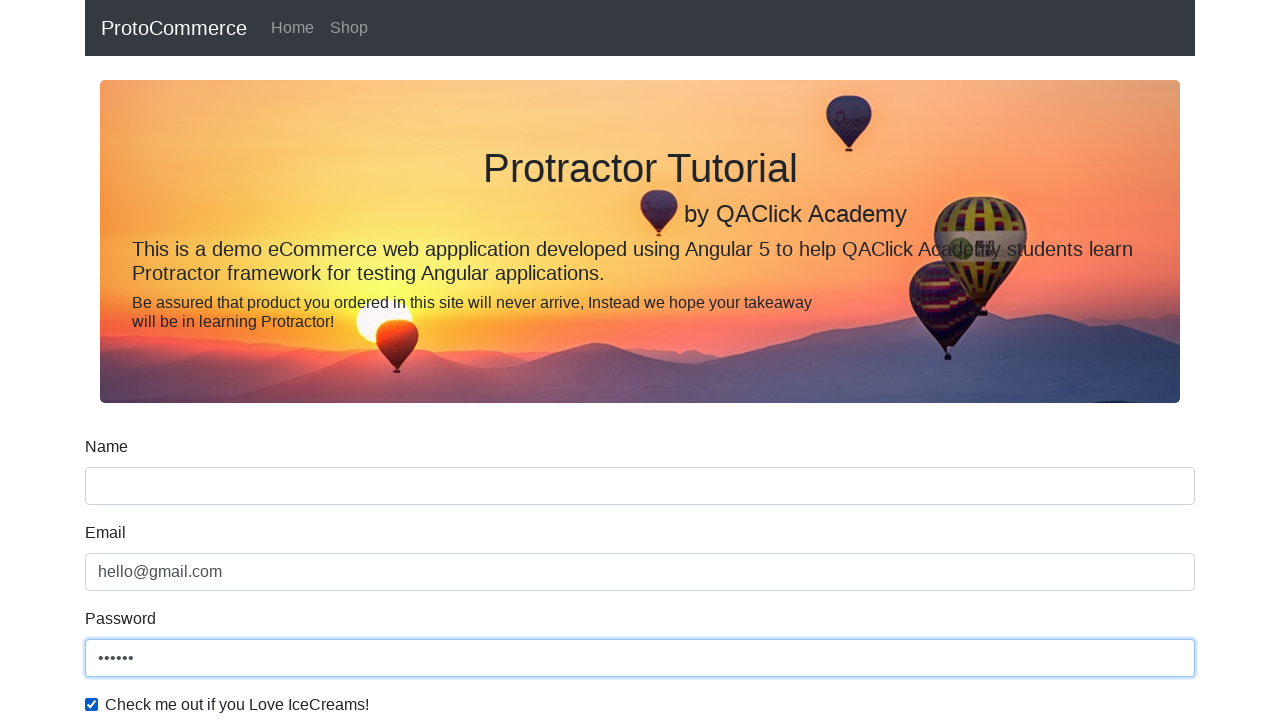

Filled name field with 'Rahul' on input[name='name']
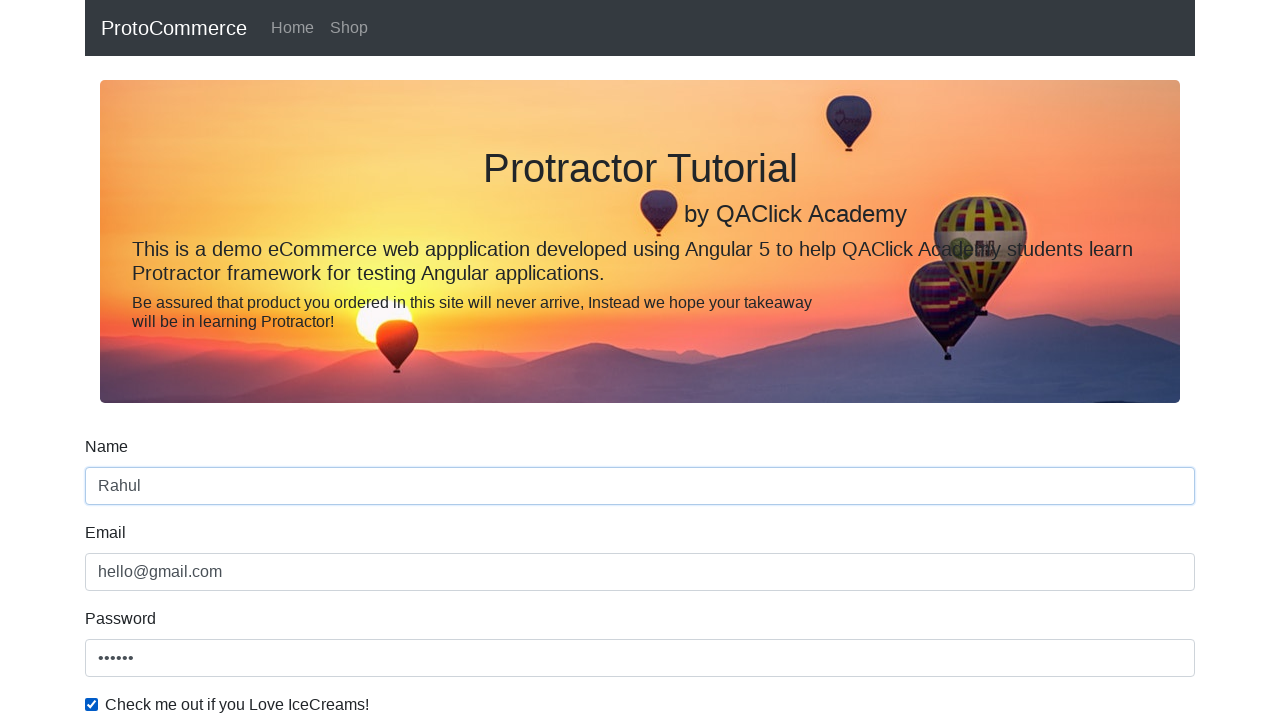

Selected radio button option at (238, 360) on #inlineRadio1
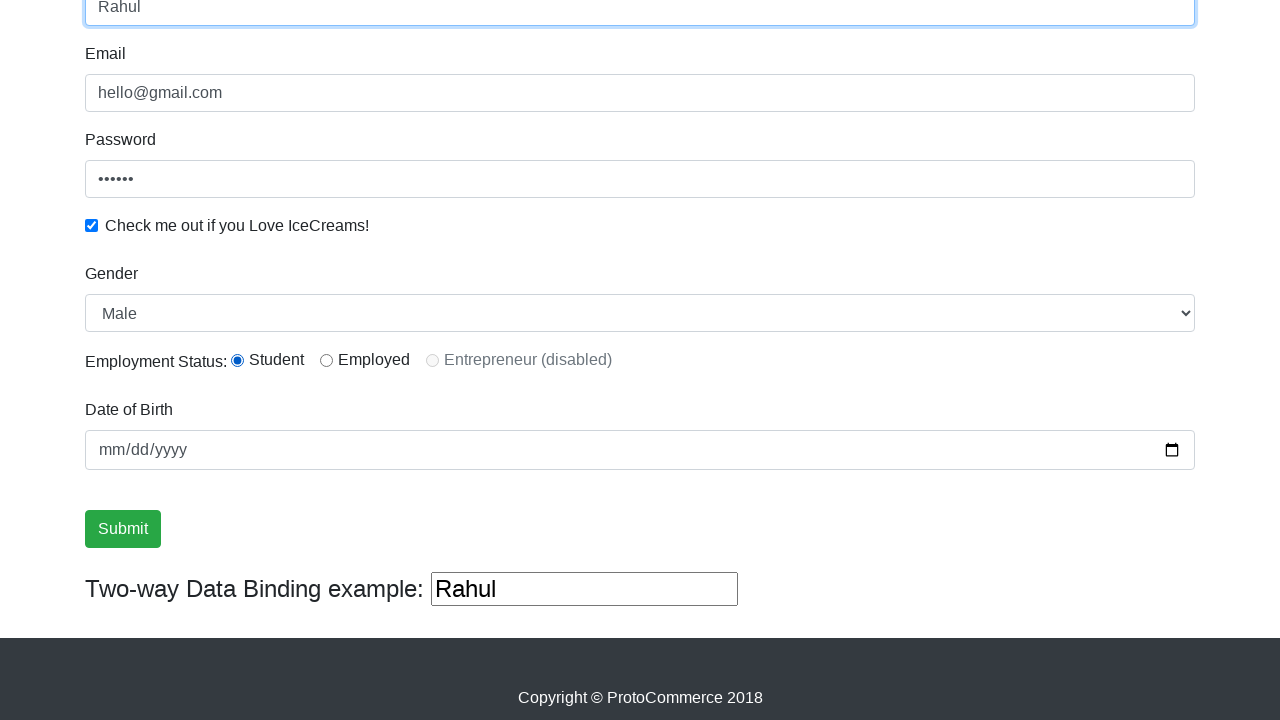

Selected 'Female' from dropdown on #exampleFormControlSelect1
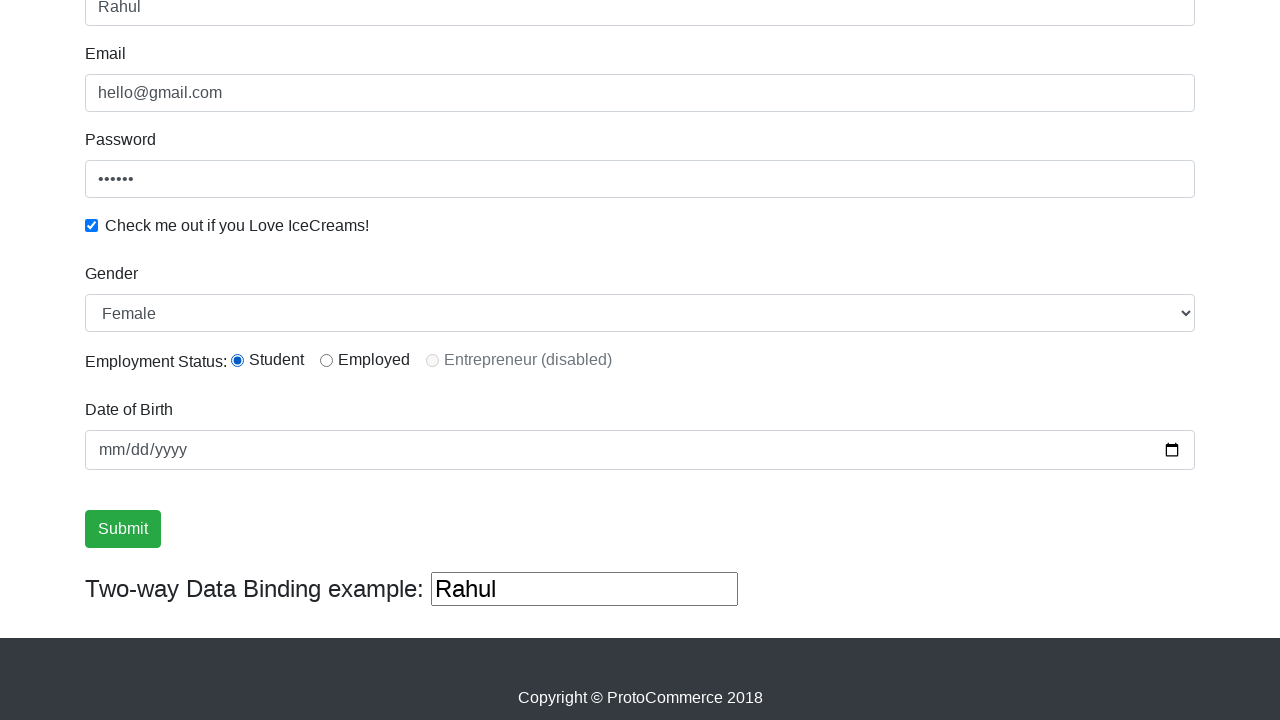

Selected option at index 0 (Male) from dropdown on #exampleFormControlSelect1
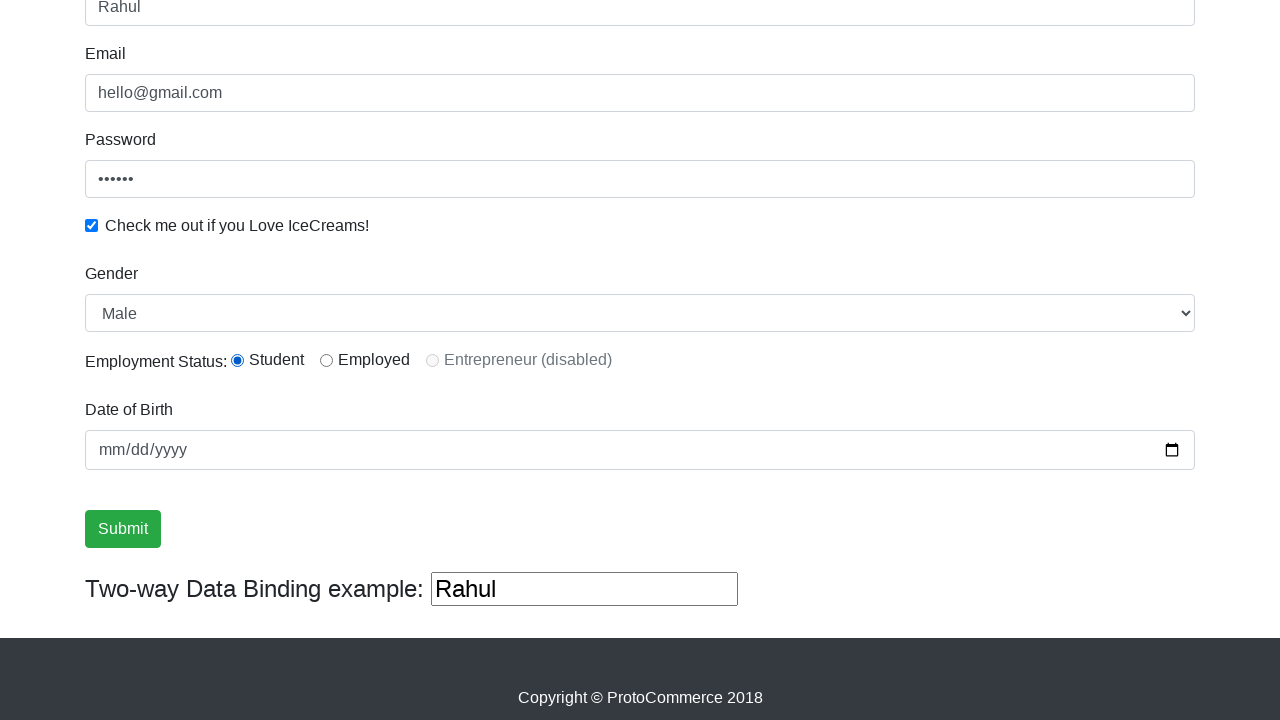

Clicked submit button to submit the form at (123, 529) on input[type='submit']
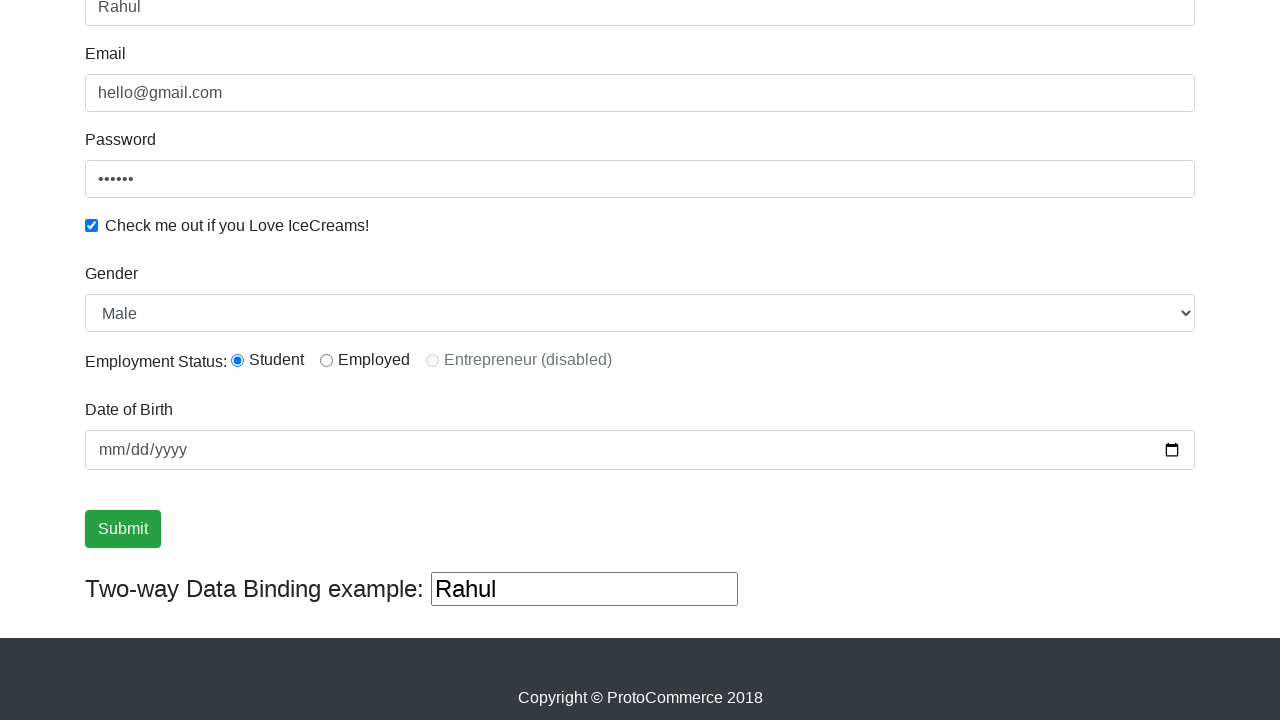

Success message appeared after form submission
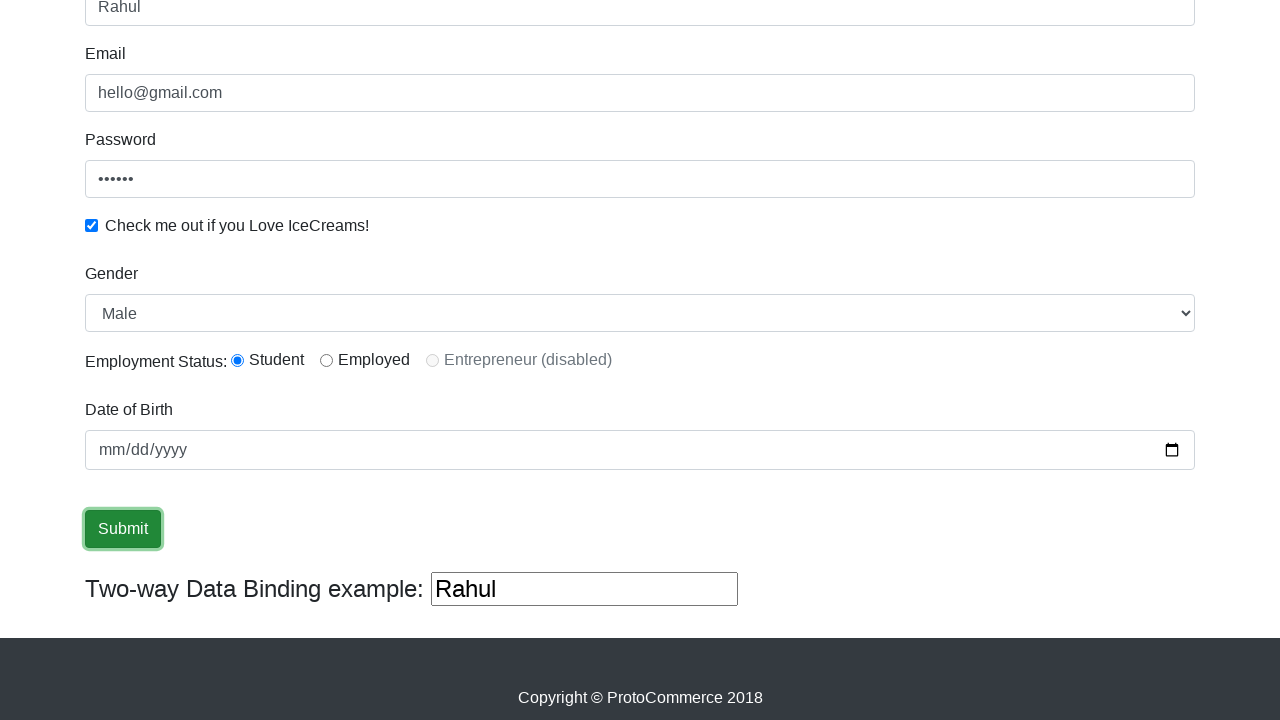

Filled third text field with 'helloagain' on (//input[@type='text'])[3]
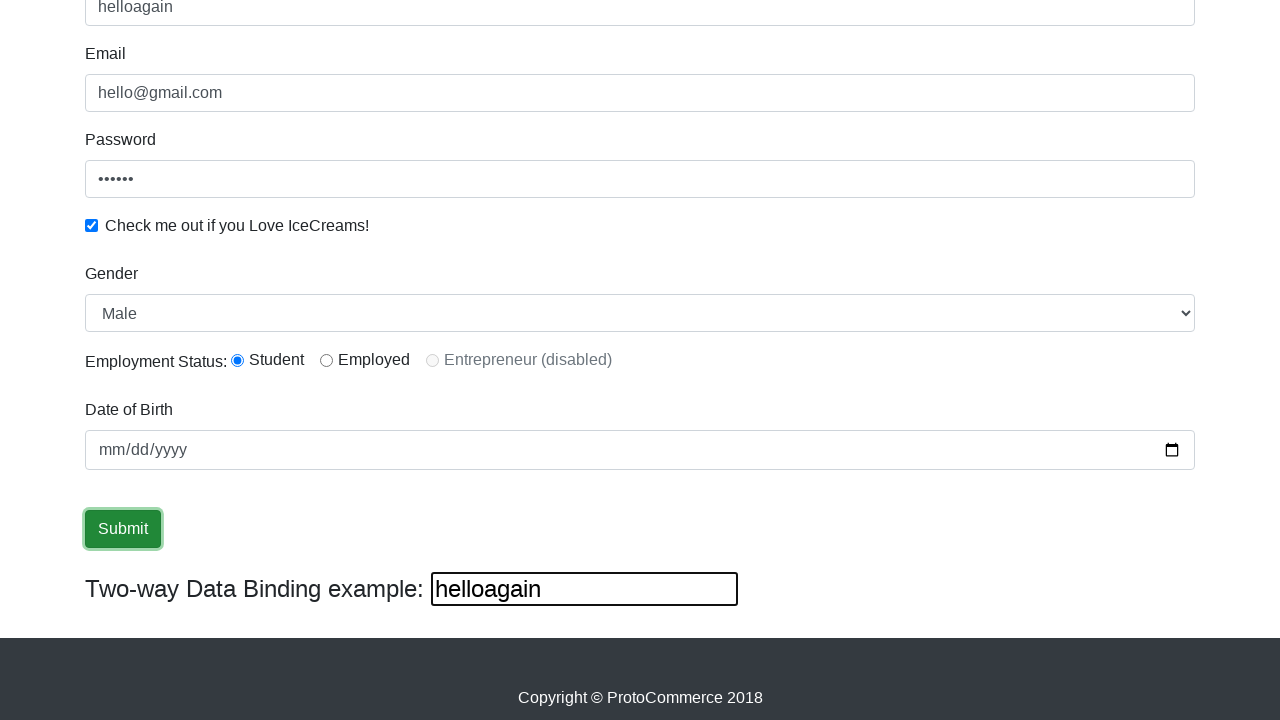

Cleared the third text field on (//input[@type='text'])[3]
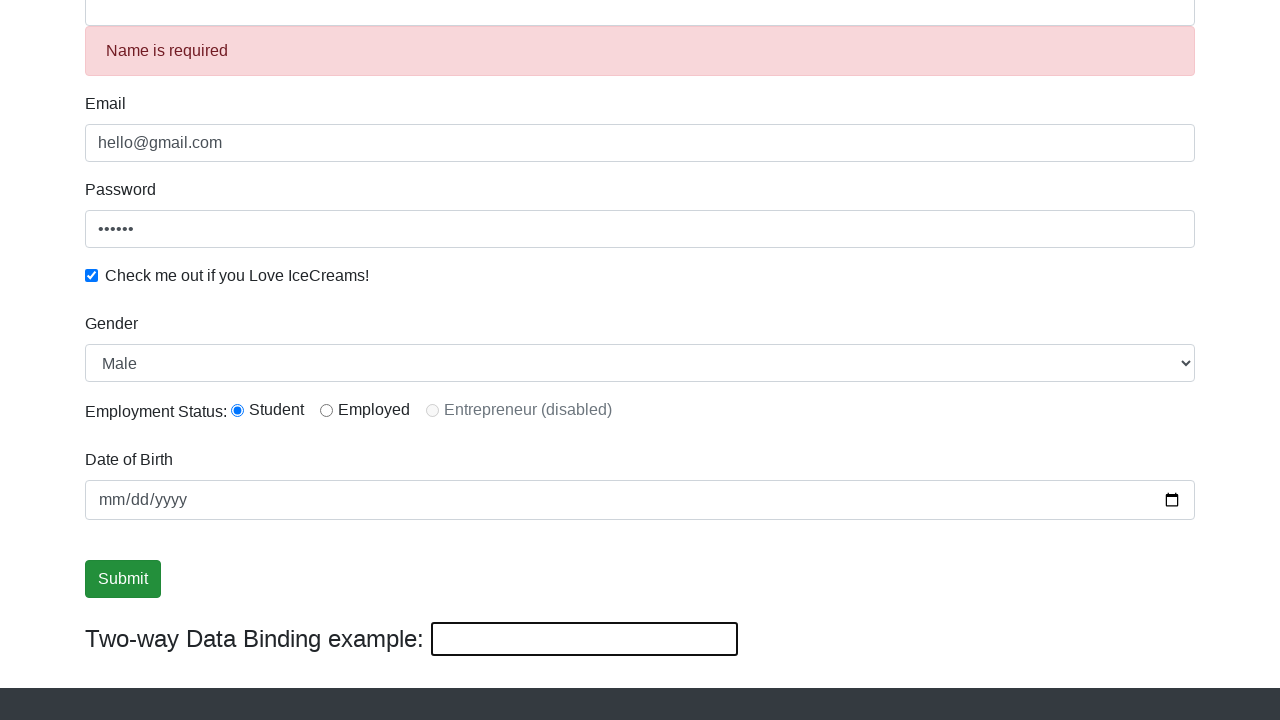

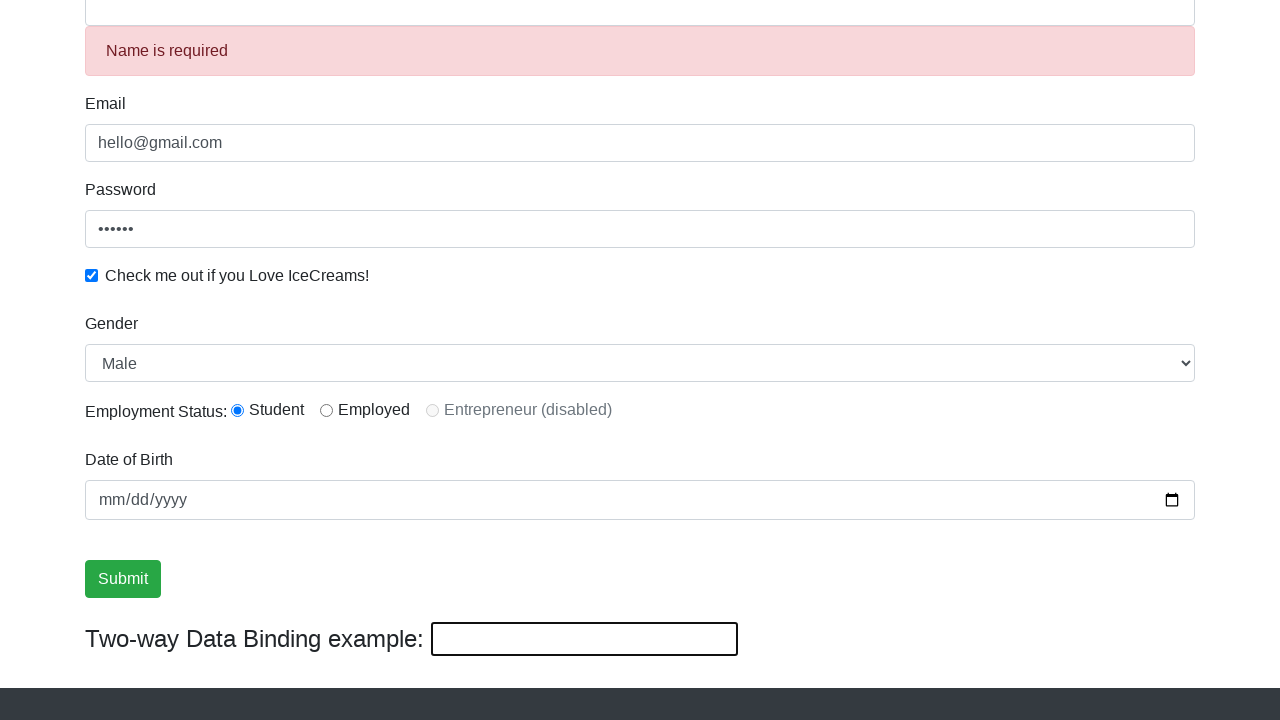